Tests various alert handling scenarios including simple alerts, confirmation dialogs, and prompt alerts with text input

Starting URL: https://demo.automationtesting.in/Alerts.html

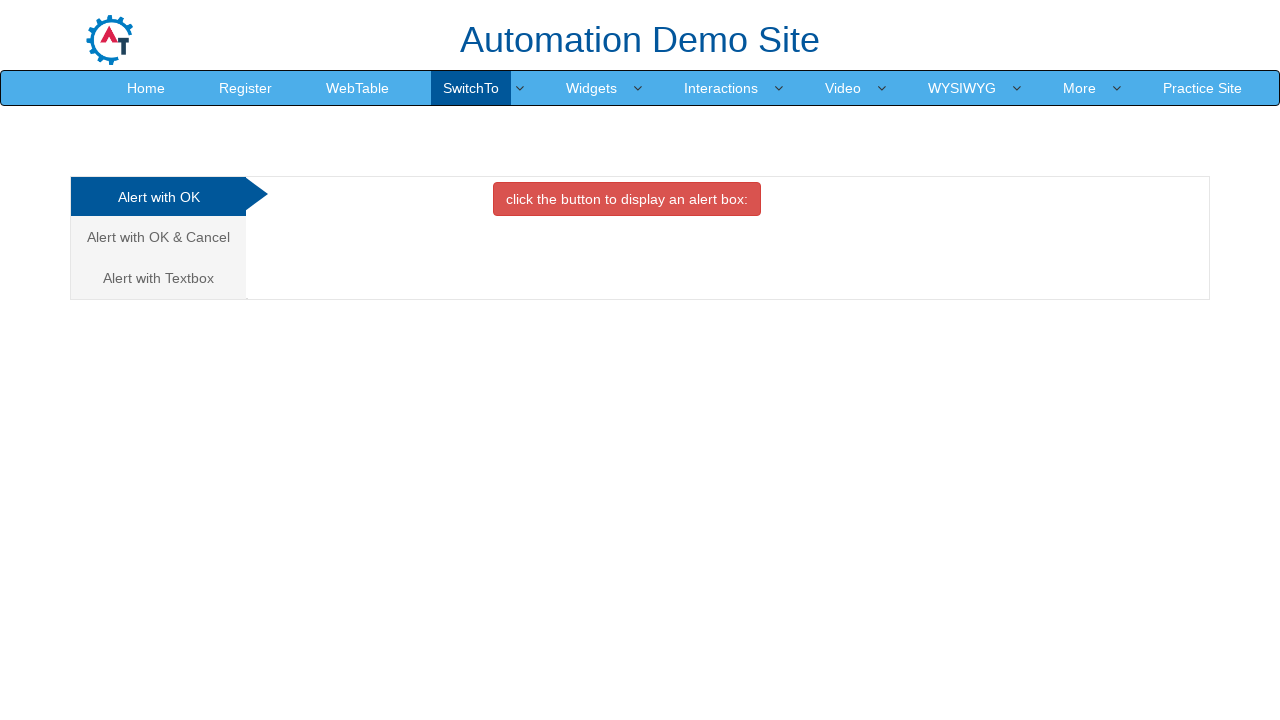

Clicked button to trigger simple alert at (627, 199) on button.btn.btn-danger
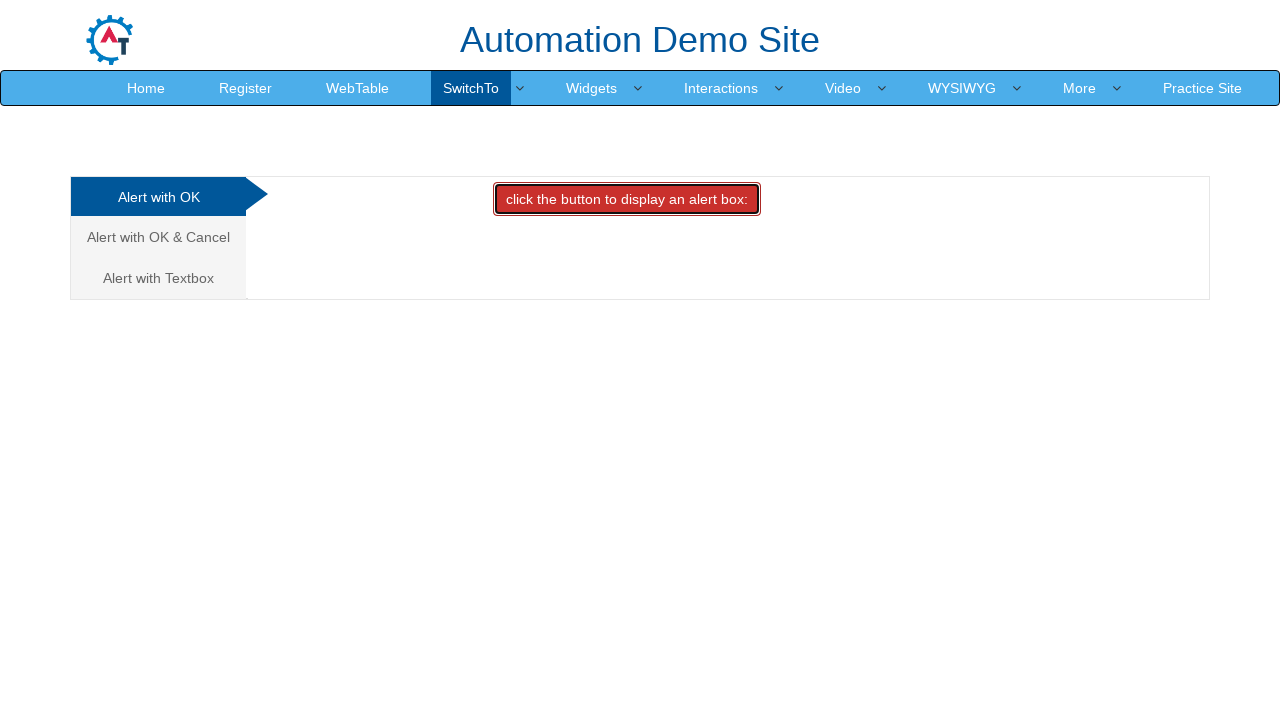

Set up dialog handler to accept simple alert
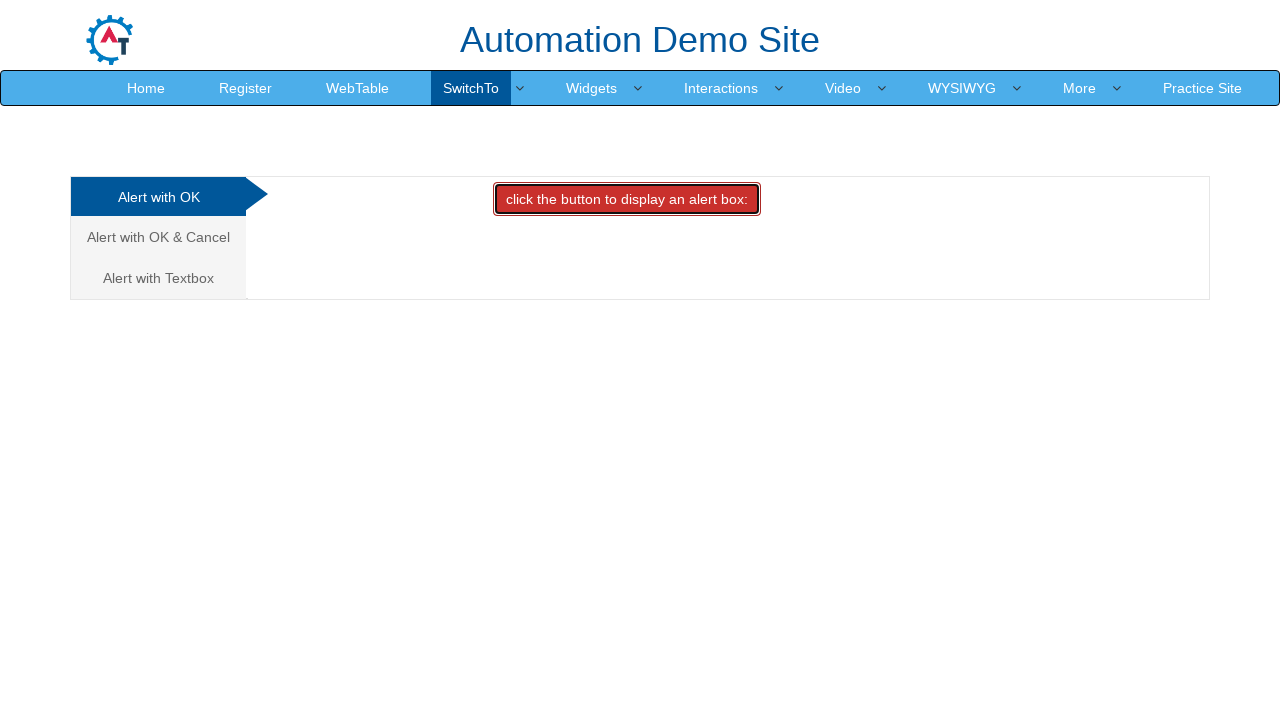

Navigated to Cancel/Confirm tab at (158, 237) on a[href='#CancelTab']
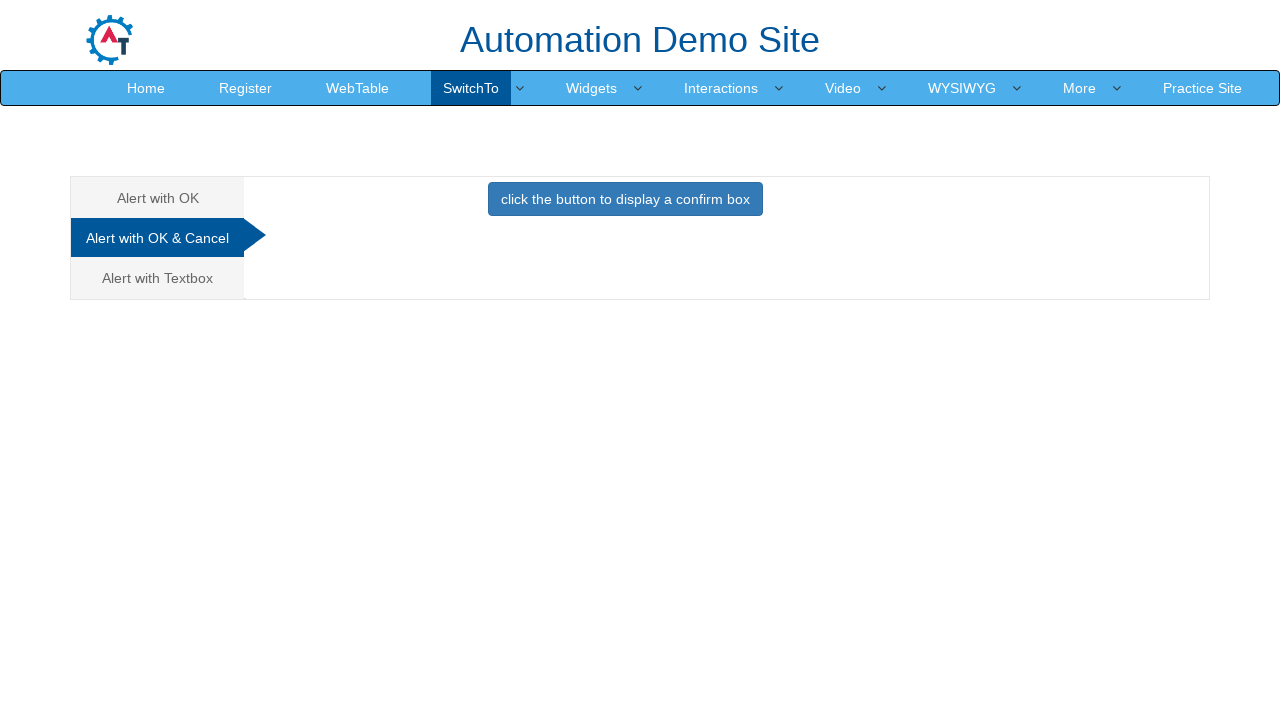

Clicked button to trigger confirmation dialog at (625, 199) on button[onclick='confirmbox()']
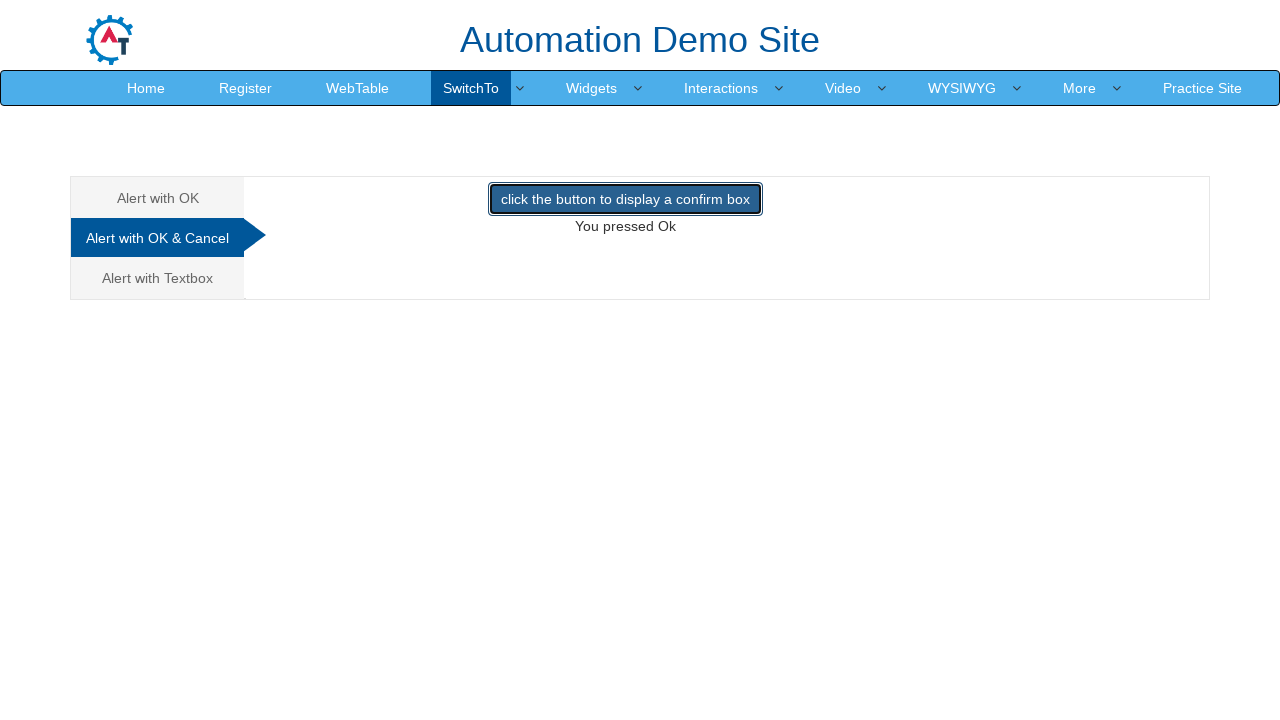

Navigated to Textbox/Prompt tab at (158, 278) on a[href='#Textbox']
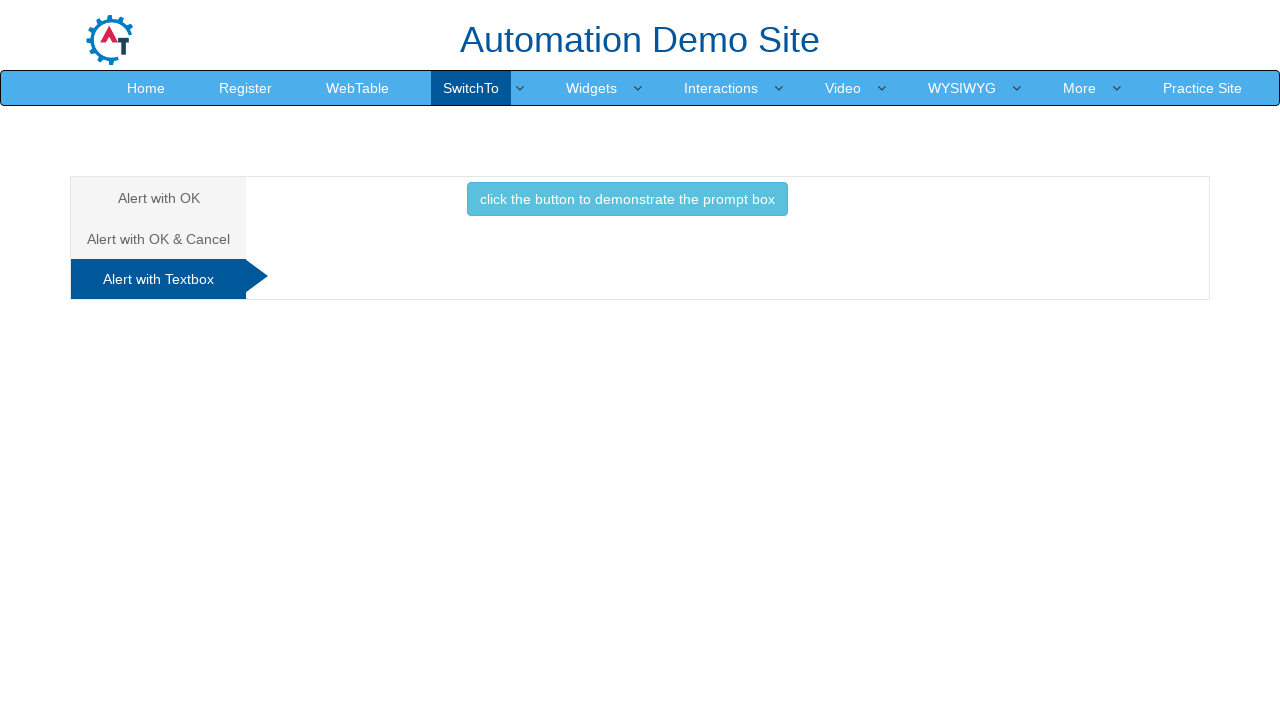

Clicked button to trigger prompt dialog at (627, 199) on button[onclick='promptbox()']
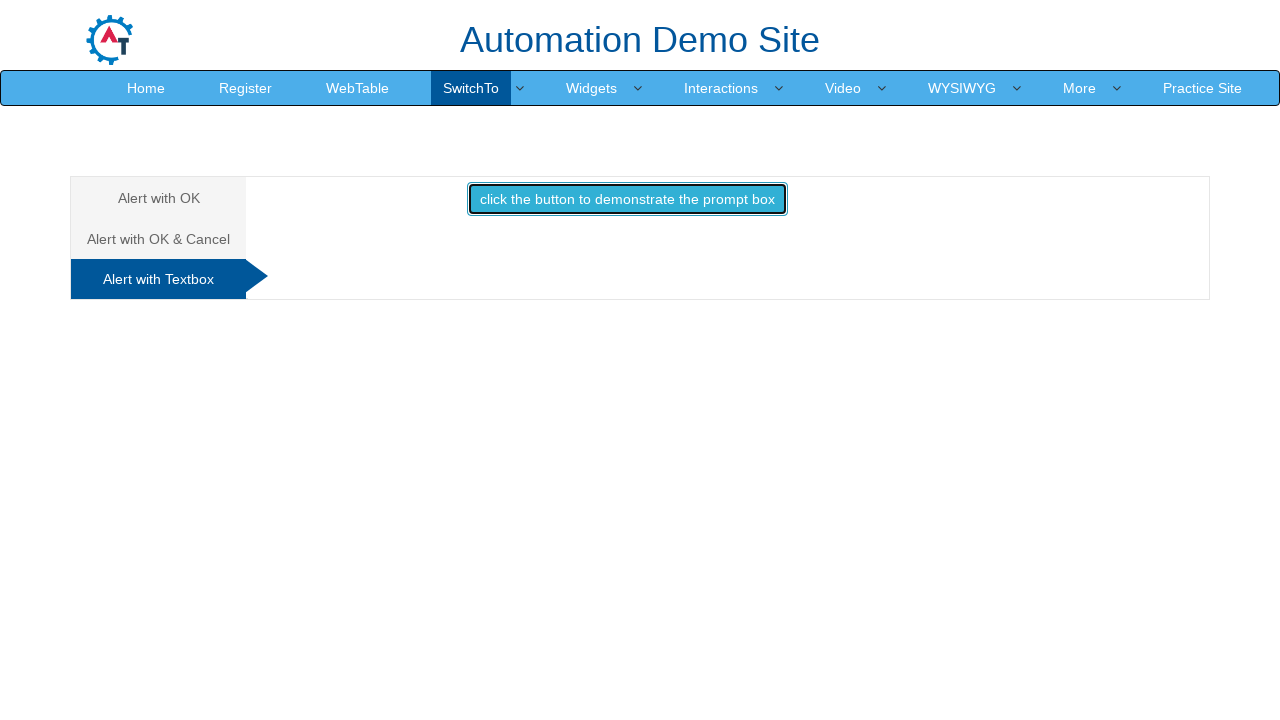

Set up dialog handler to accept prompt with text 'ramesh'
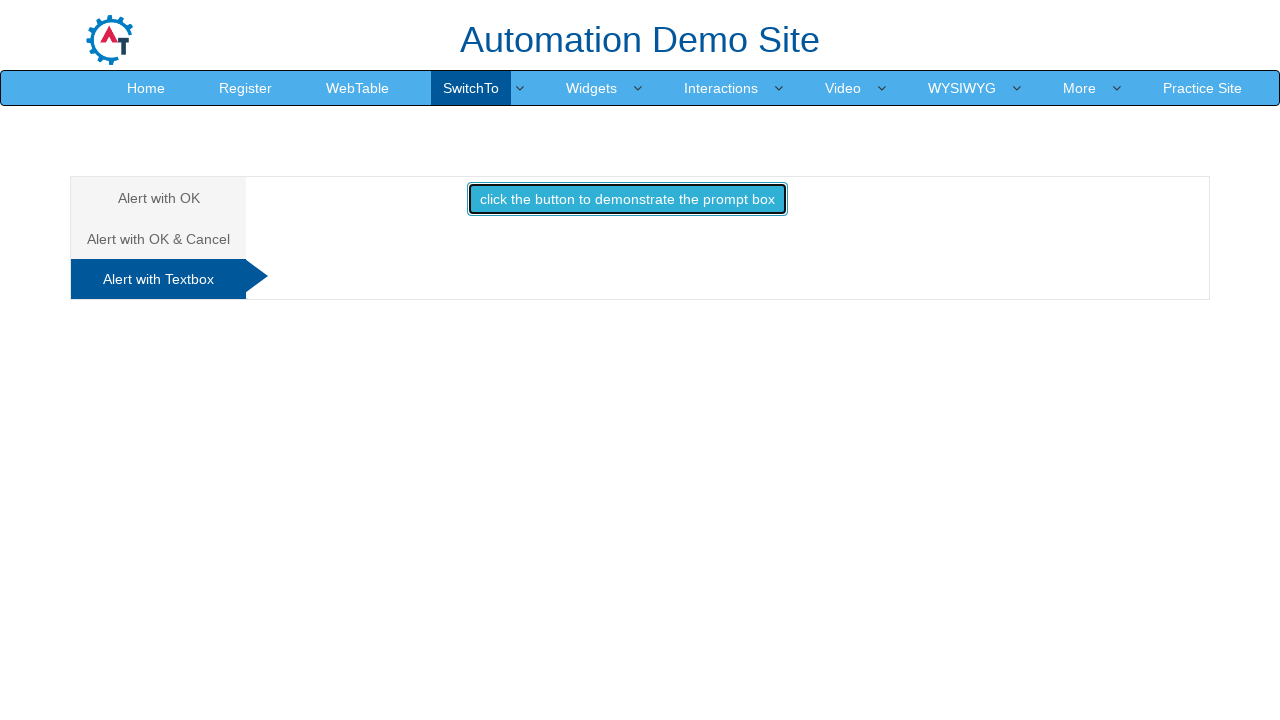

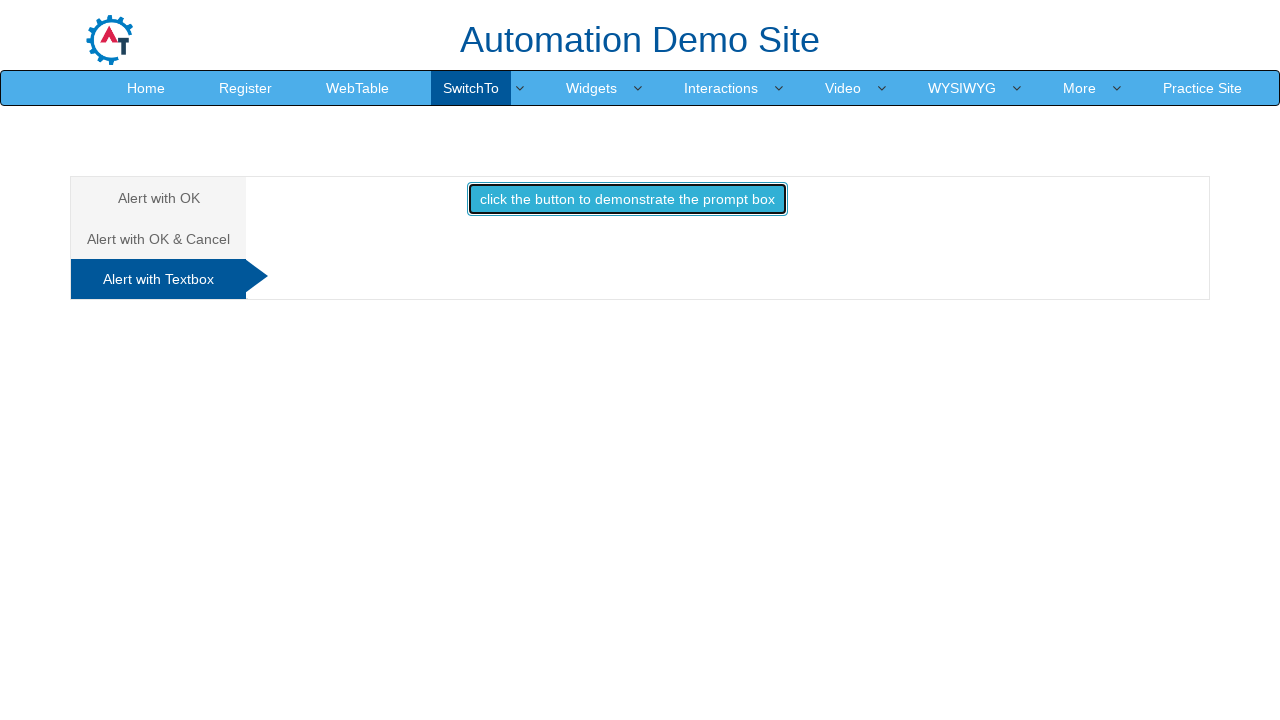